Tests browser window/tab handling by clicking social media links that open new windows, iterating through all opened windows, and closing child windows while returning to the parent window.

Starting URL: https://opensource-demo.orangehrmlive.com/

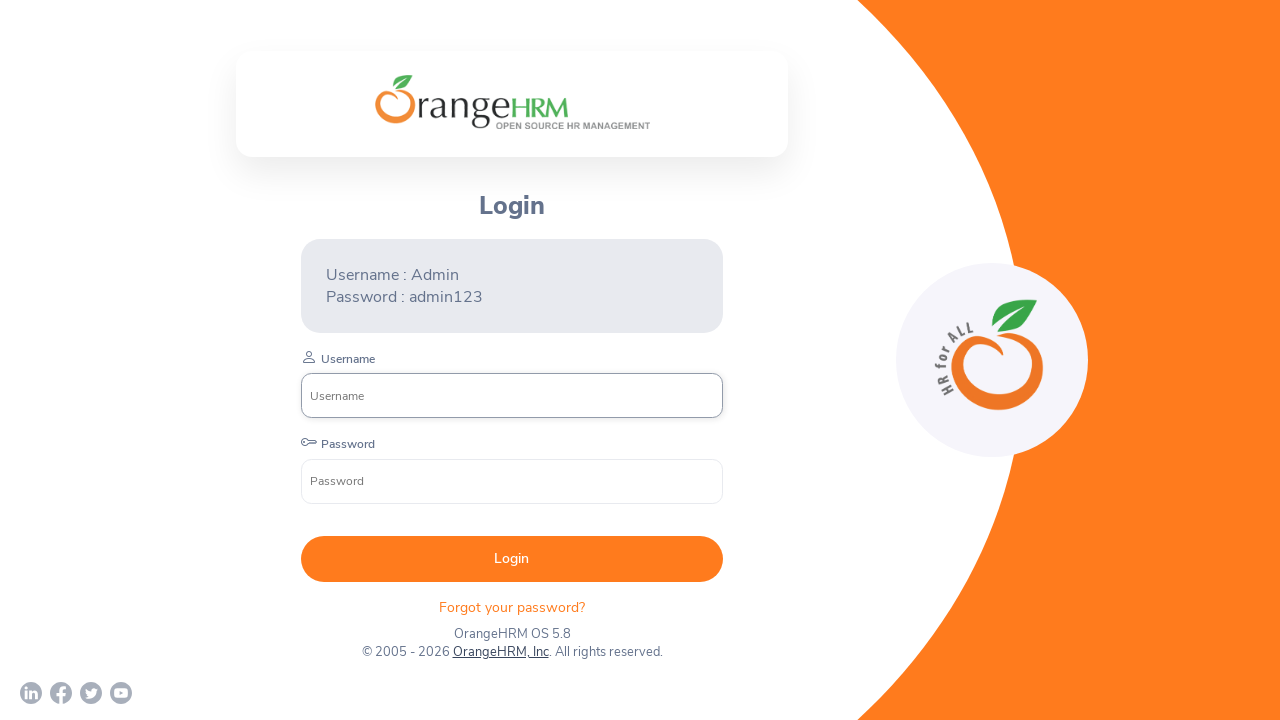

Stored parent page reference
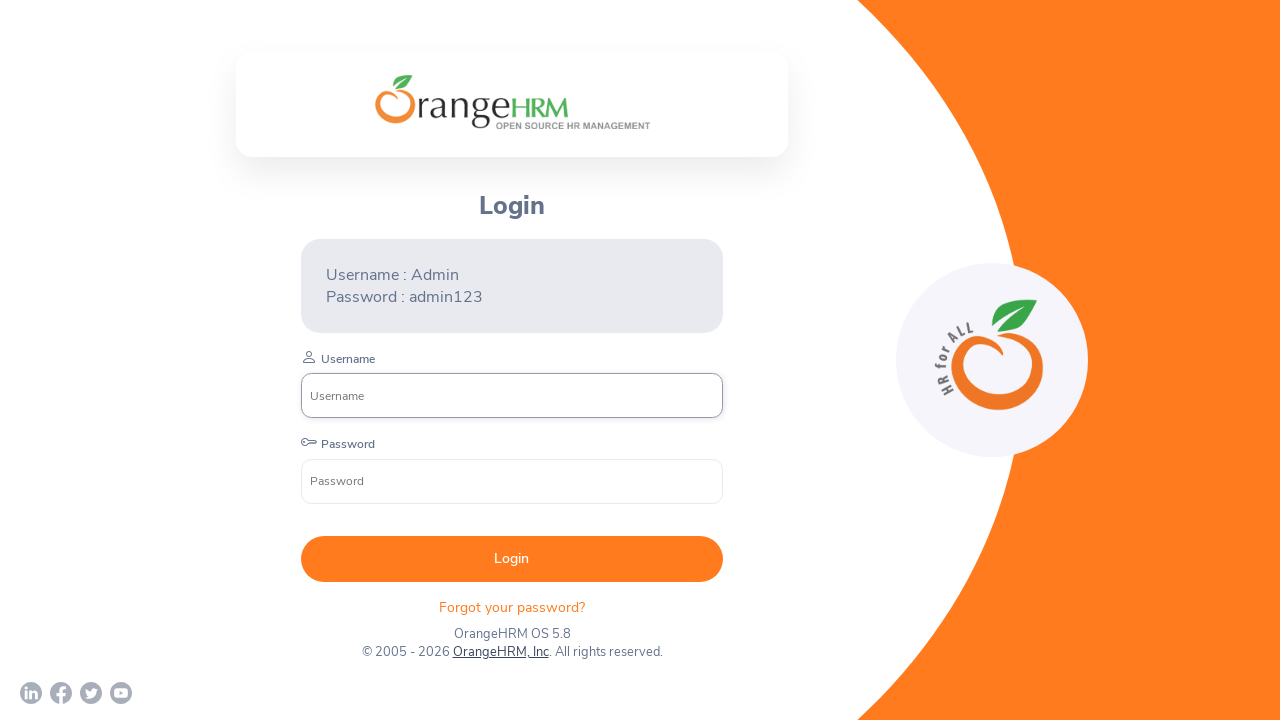

Clicked LinkedIn social media link, new window opened at (31, 693) on a[href*='linkedin']
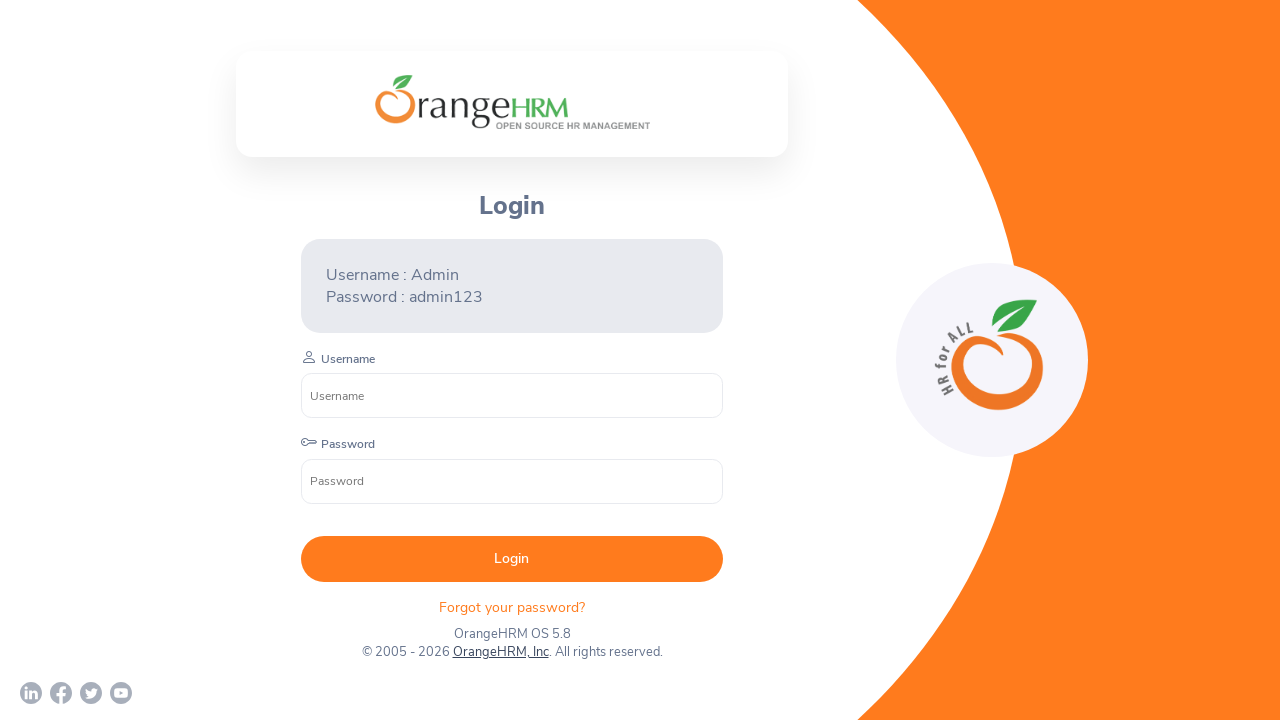

Clicked Twitter social media link, new window opened at (91, 693) on a[href*='twitter']
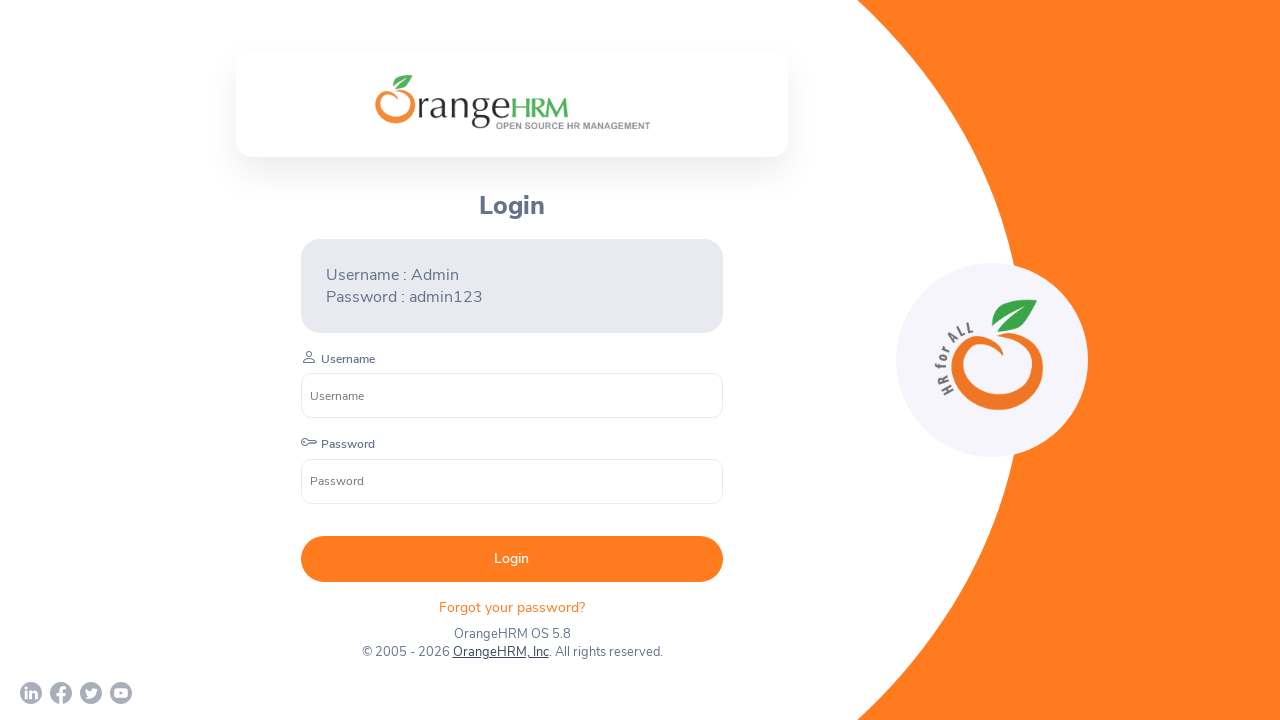

Clicked Facebook social media link, new window opened at (61, 693) on a[href*='facebook']
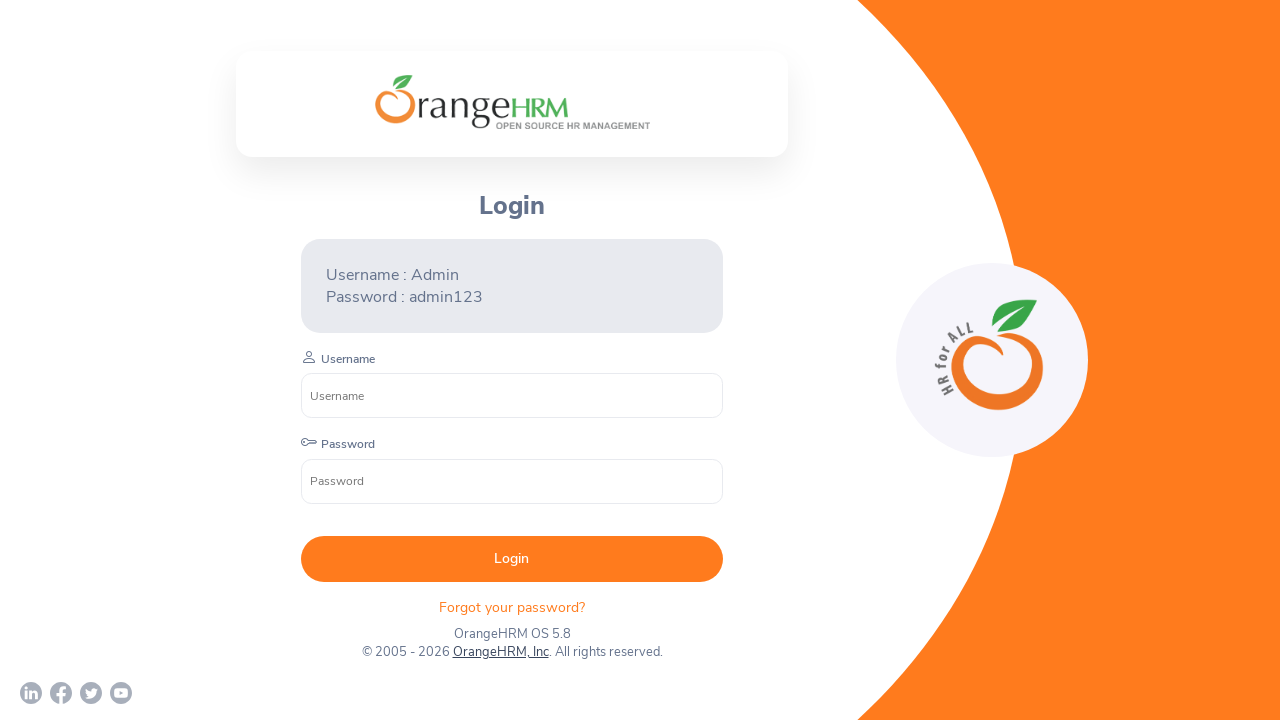

Clicked YouTube social media link, new window opened at (121, 693) on a[href*='youtube']
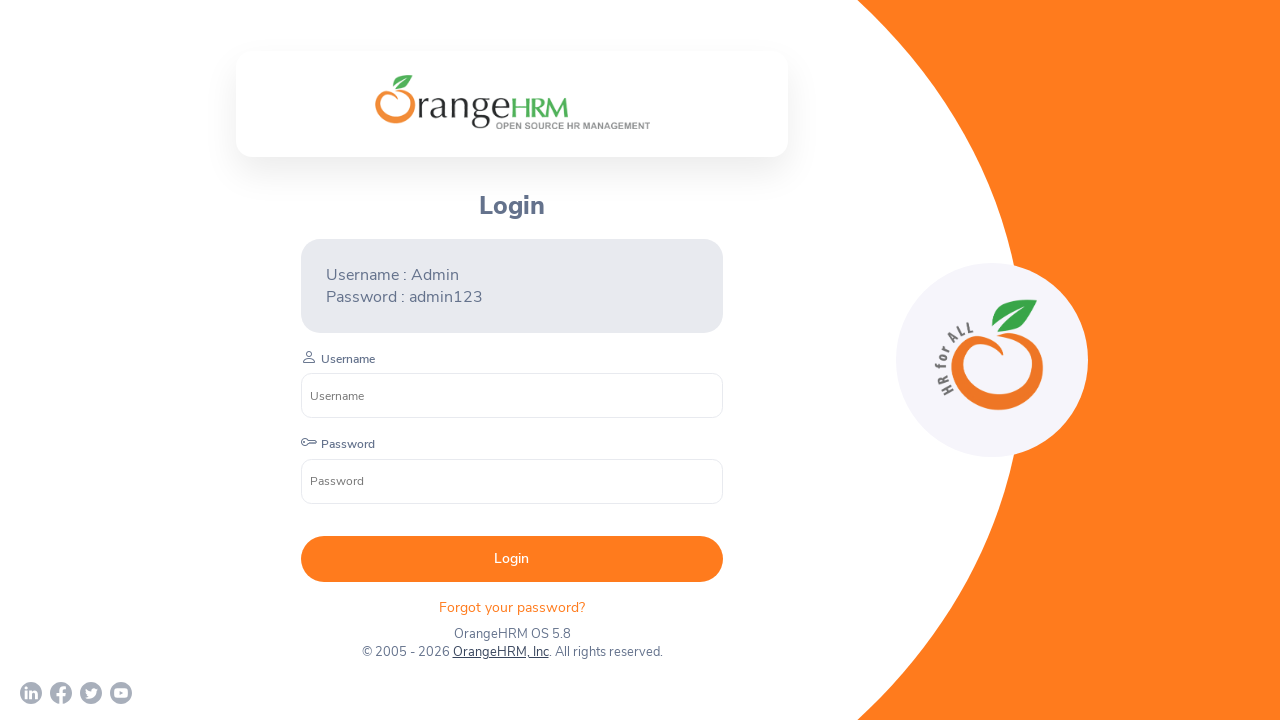

Waited 2 seconds for all tabs to fully load
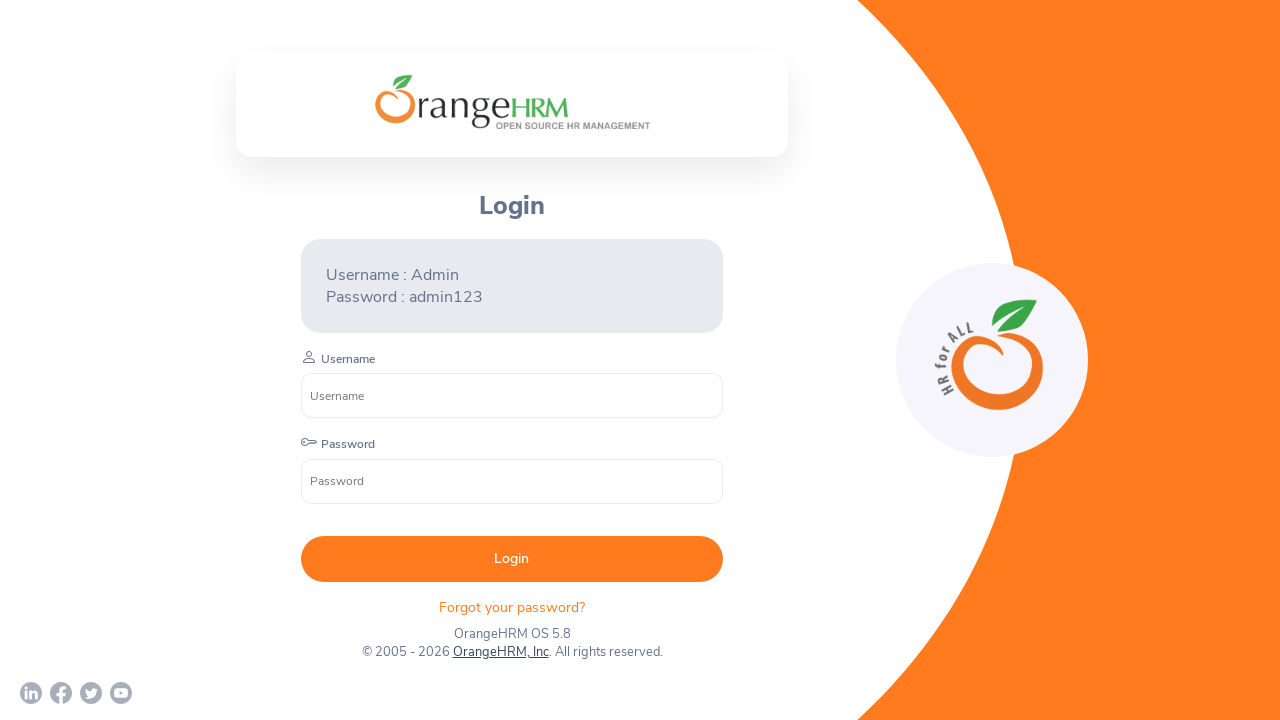

Retrieved all open pages from context, total count: 5
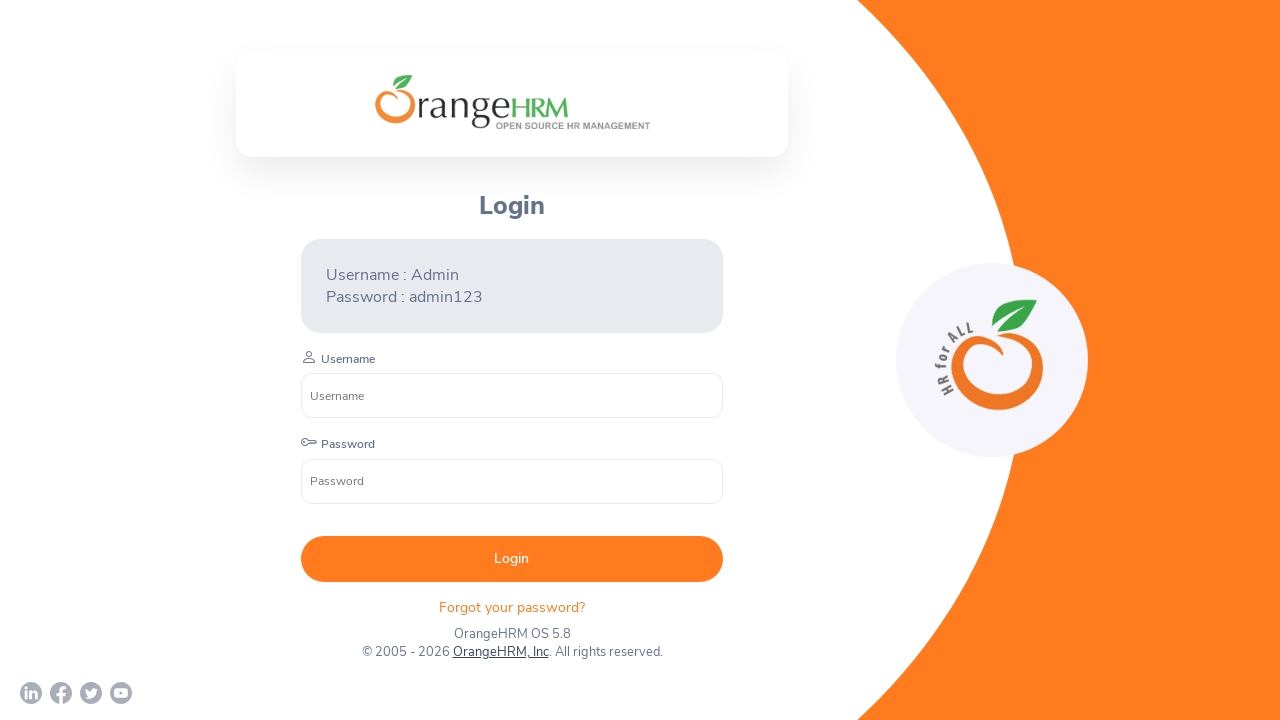

Iterating through pages, current URL: https://opensource-demo.orangehrmlive.com/web/index.php/auth/login
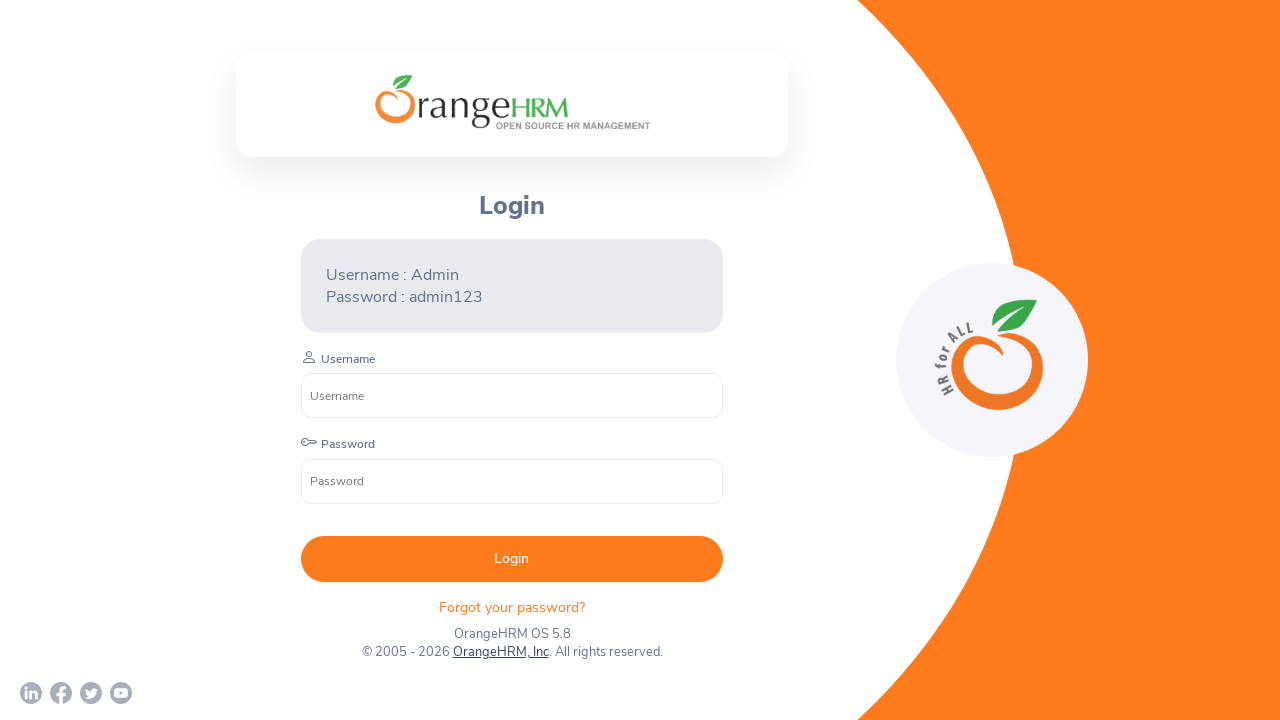

Iterating through pages, current URL: chrome-error://chromewebdata/
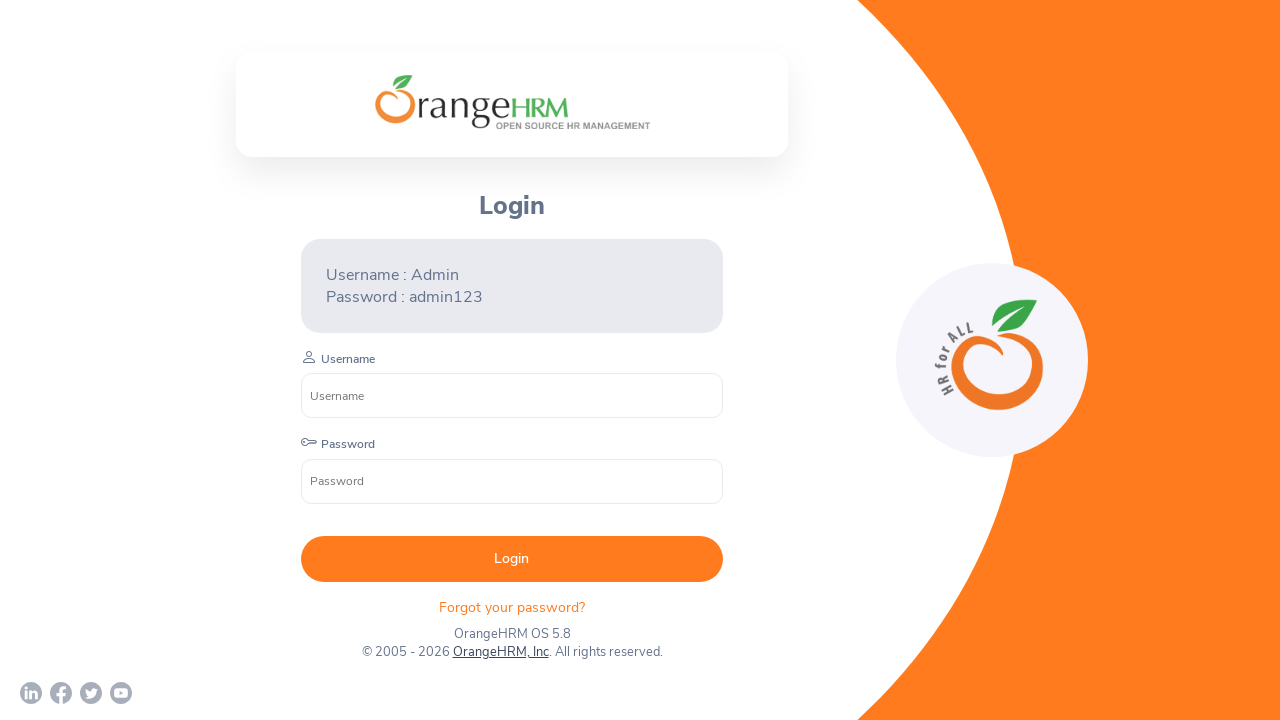

Closed child window with URL: chrome-error://chromewebdata/
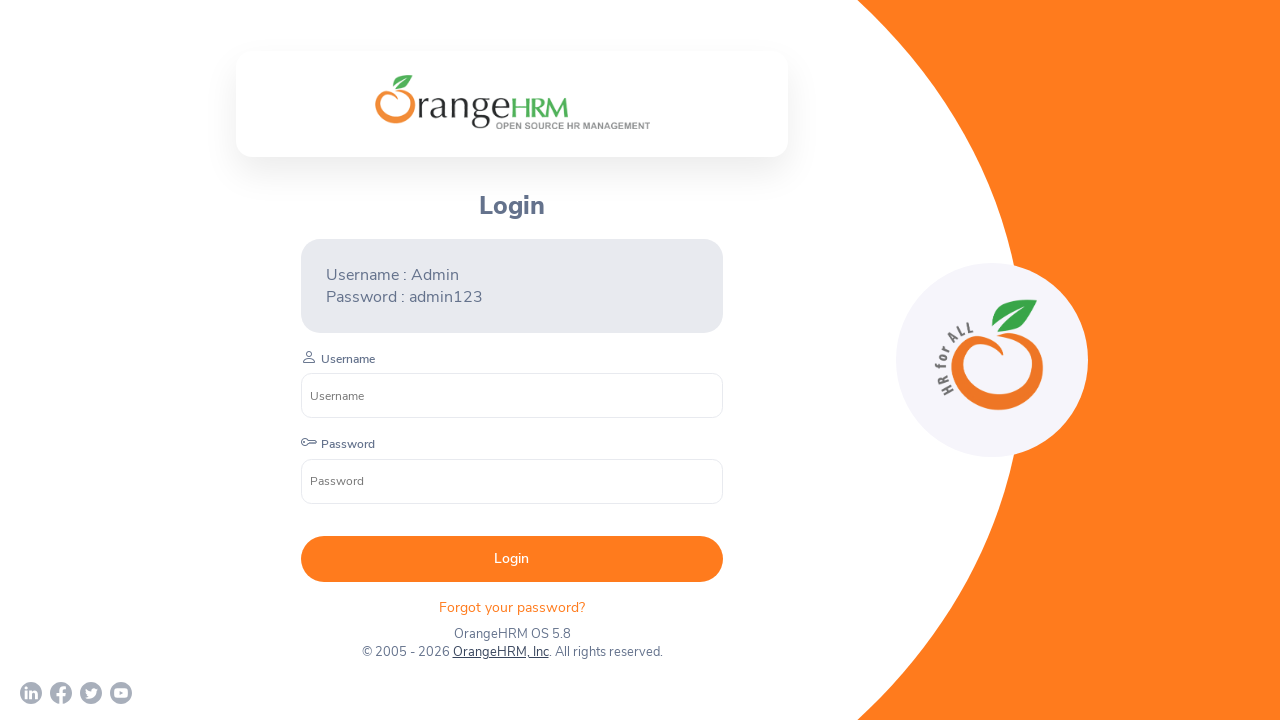

Iterating through pages, current URL: chrome-error://chromewebdata/
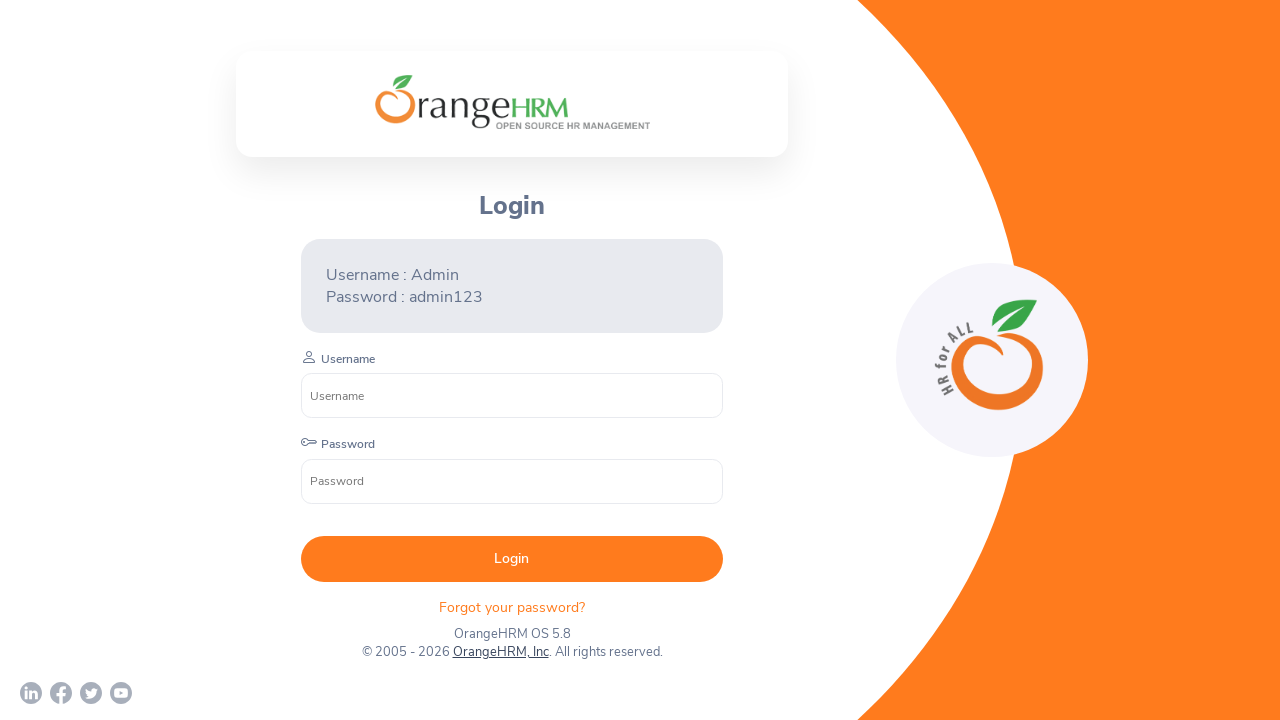

Closed child window with URL: chrome-error://chromewebdata/
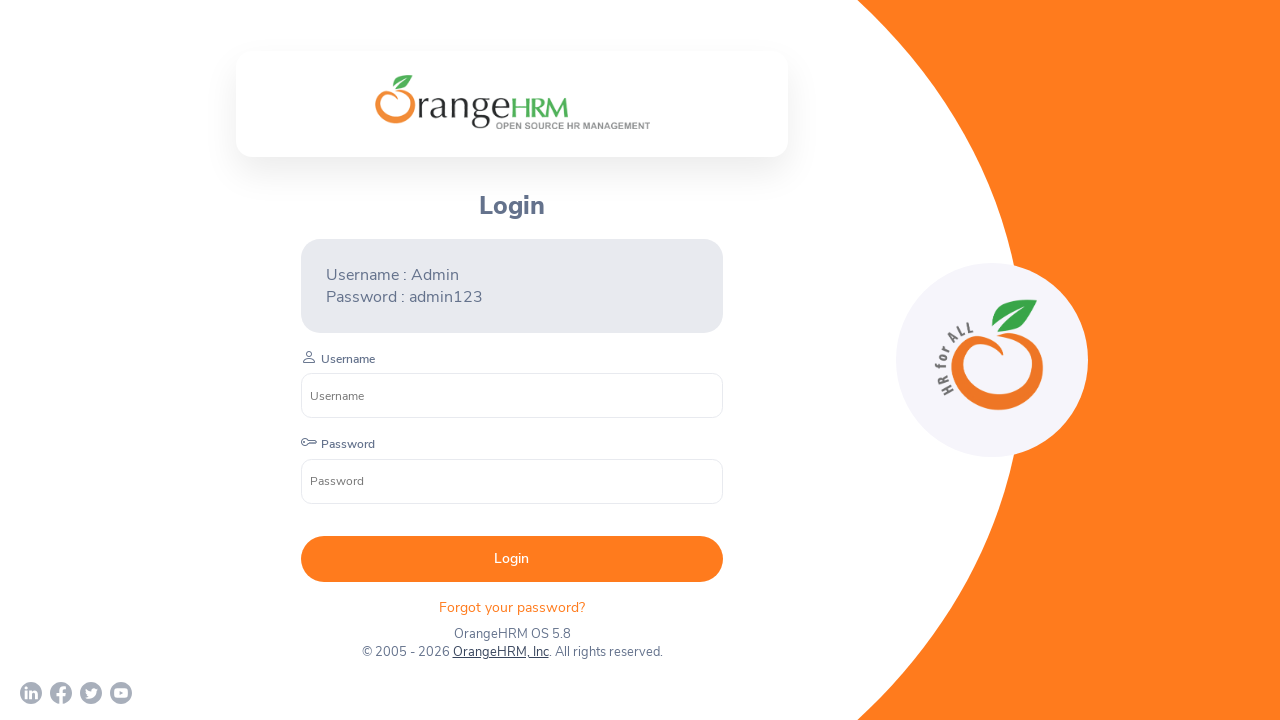

Iterating through pages, current URL: chrome-error://chromewebdata/
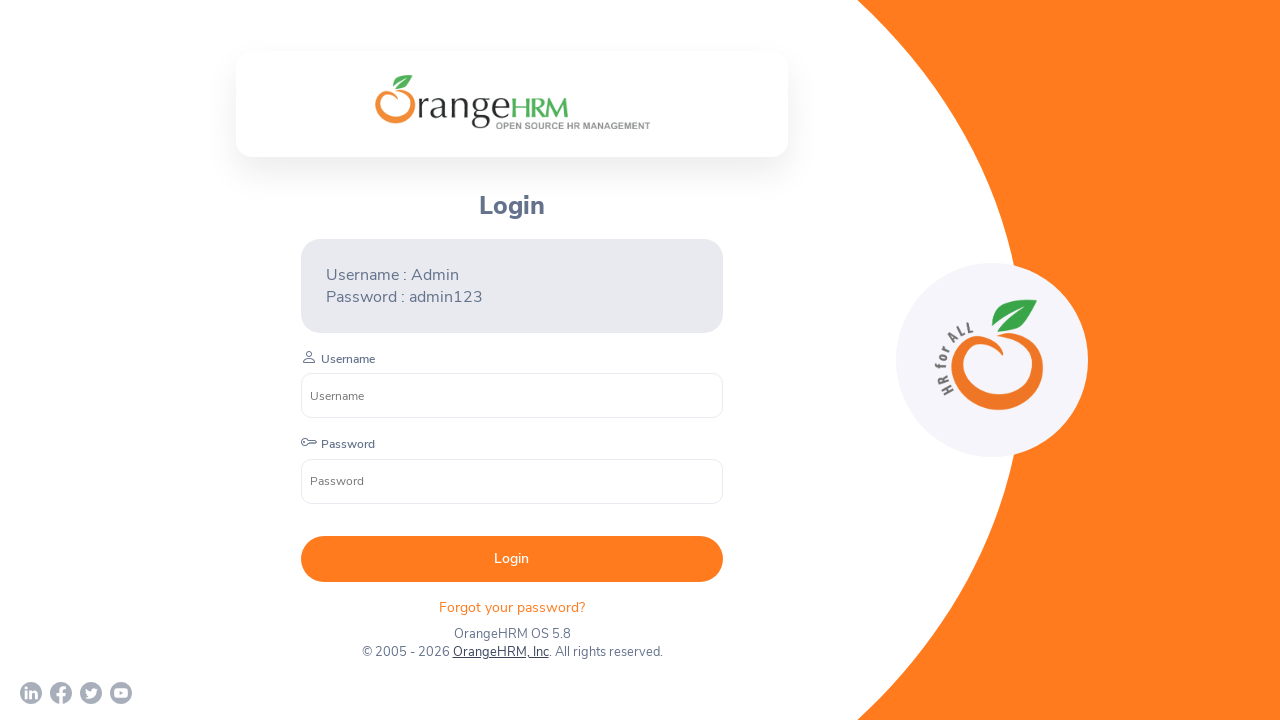

Closed child window with URL: chrome-error://chromewebdata/
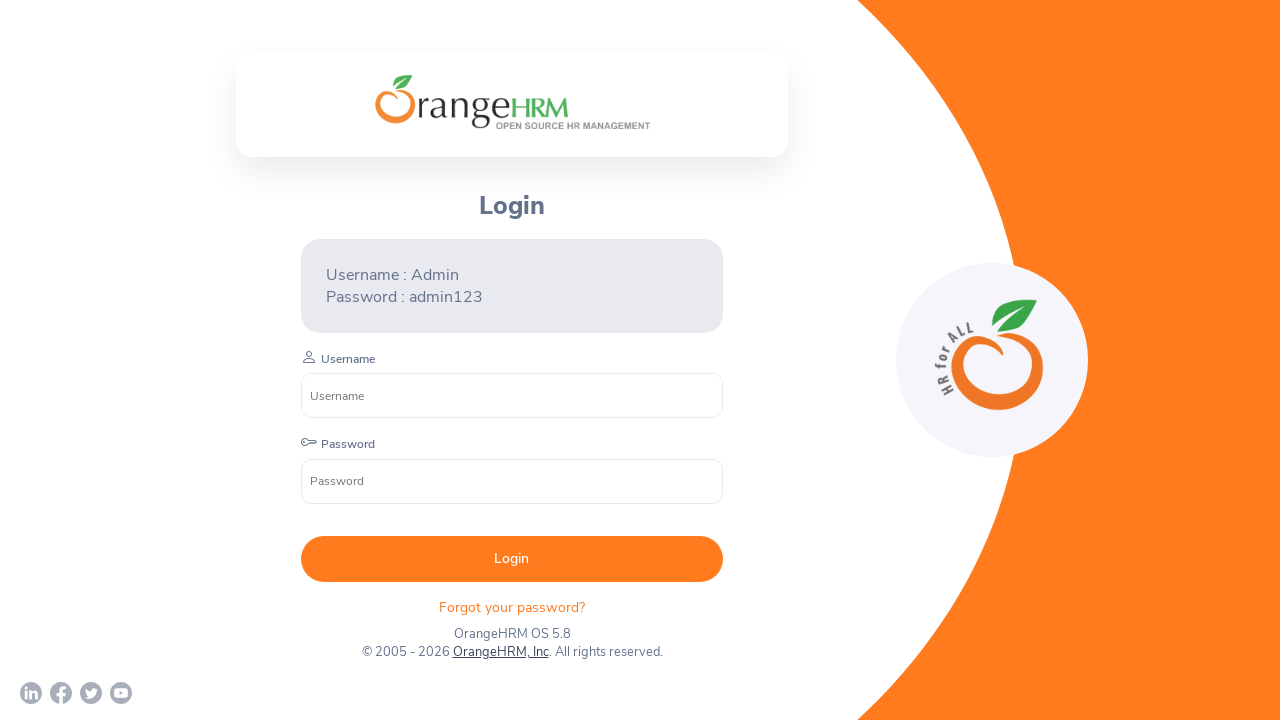

Iterating through pages, current URL: https://www.youtube.com/c/OrangeHRMInc
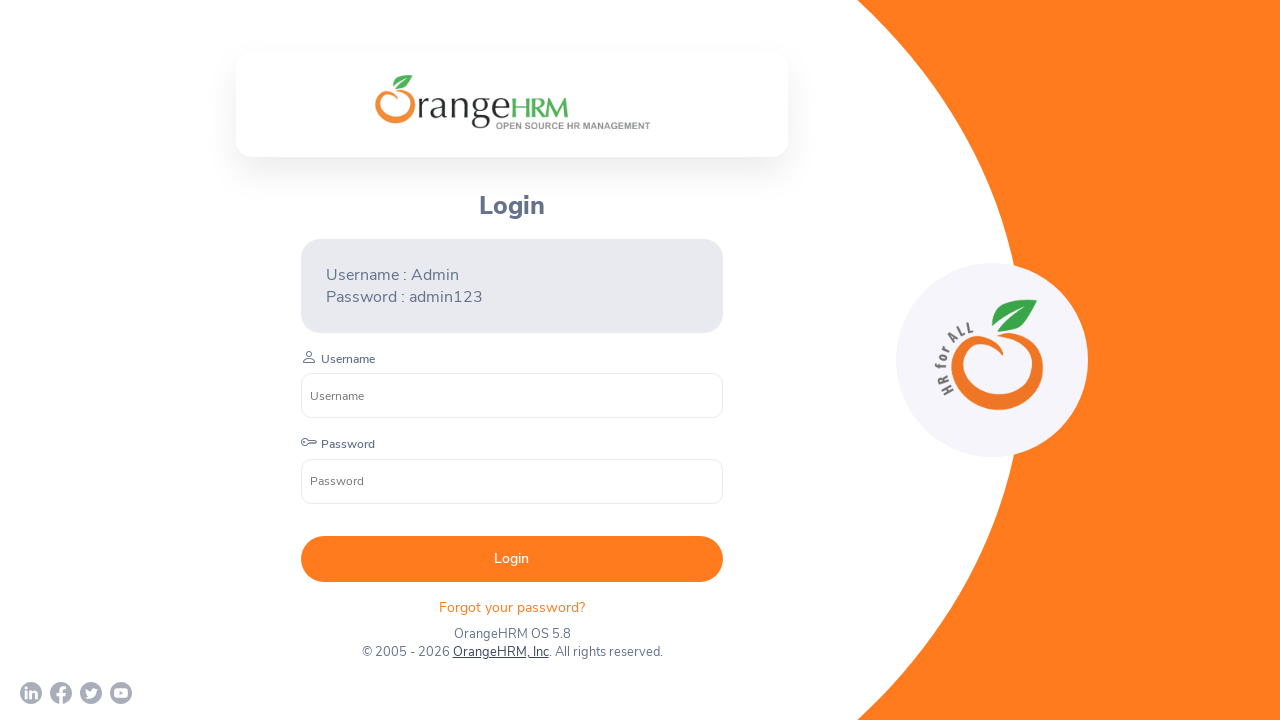

Closed child window with URL: https://www.youtube.com/c/OrangeHRMInc
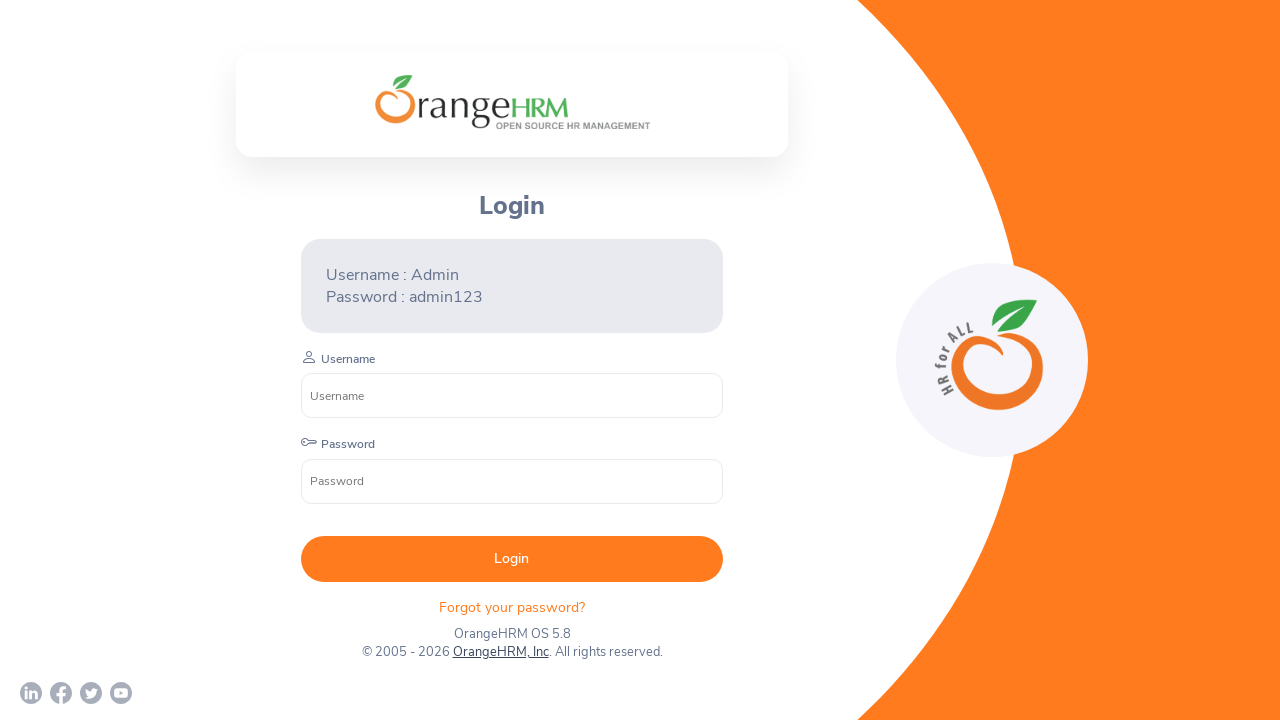

Brought parent window to front
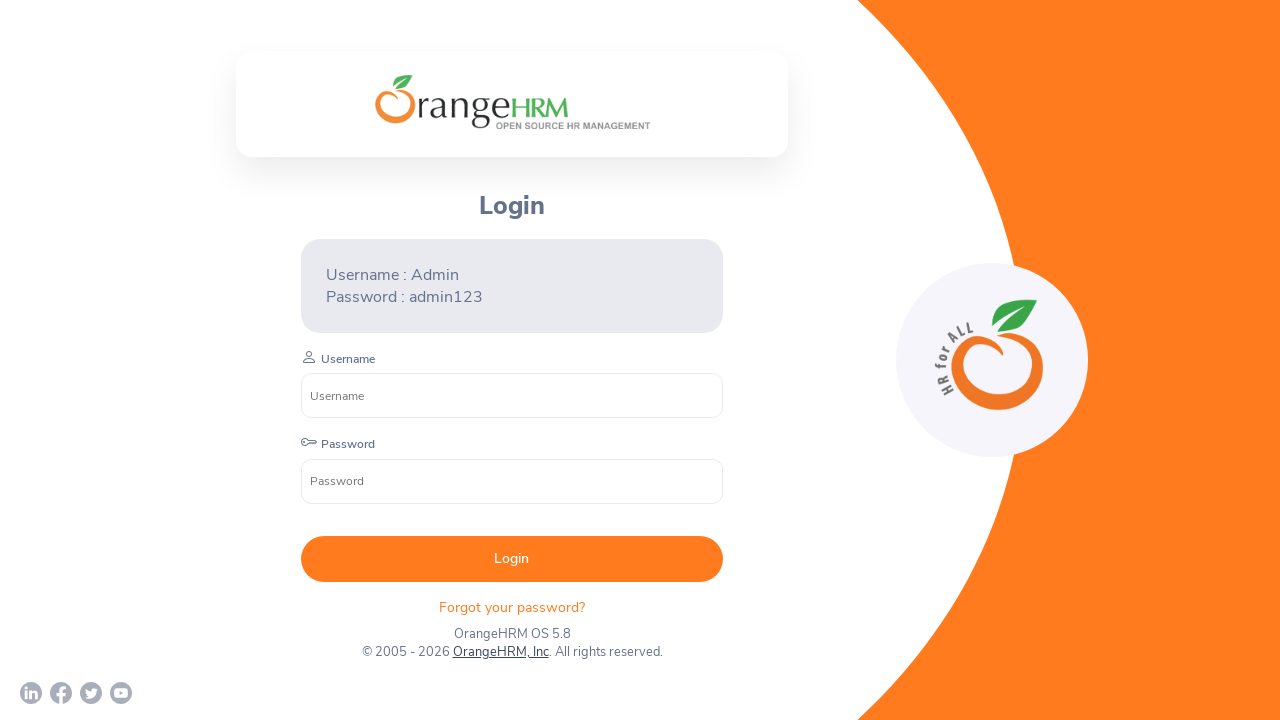

Verified parent window URL: https://opensource-demo.orangehrmlive.com/web/index.php/auth/login
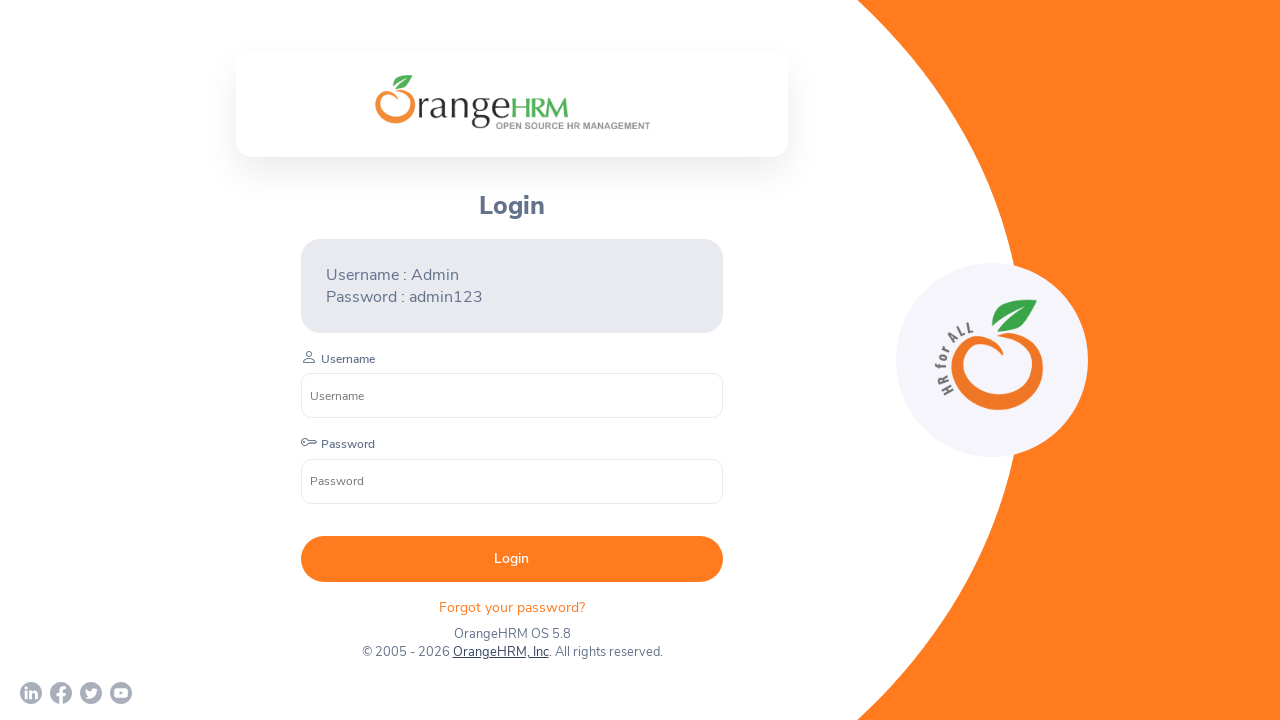

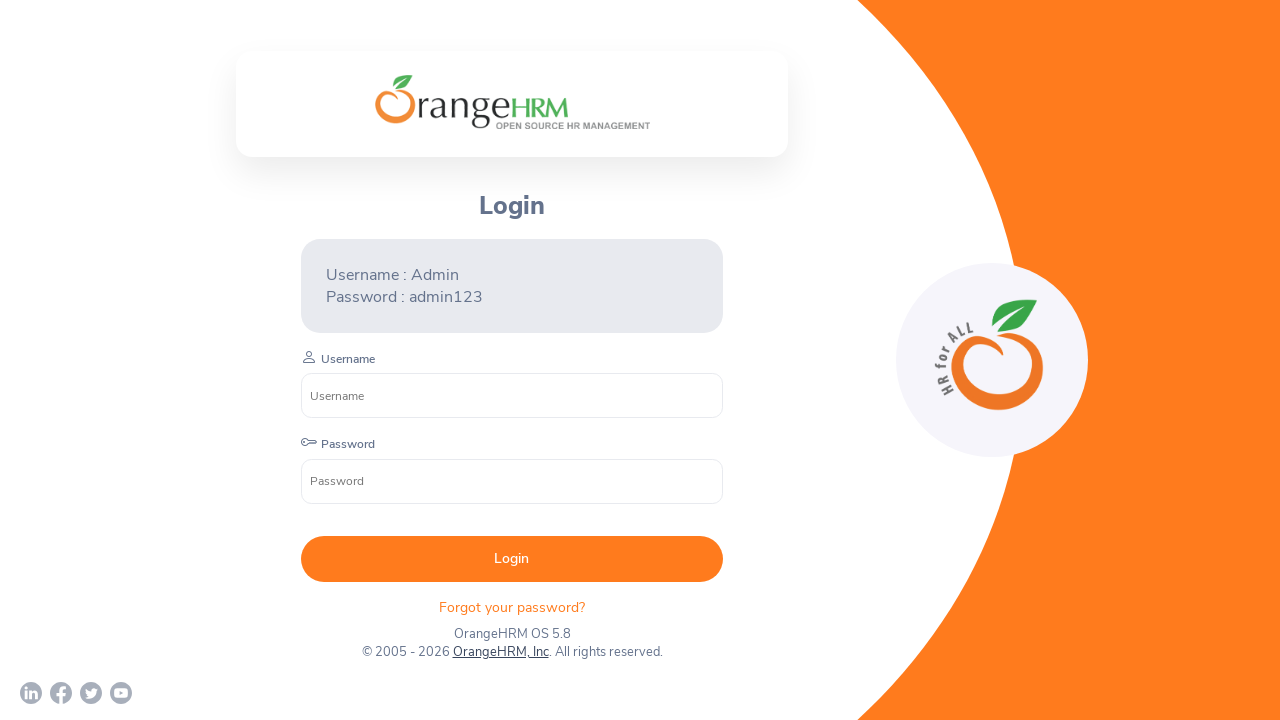